Checks brand name and searches for different items based on the brand text

Starting URL: https://rahulshettyacademy.com/seleniumPractise/#/

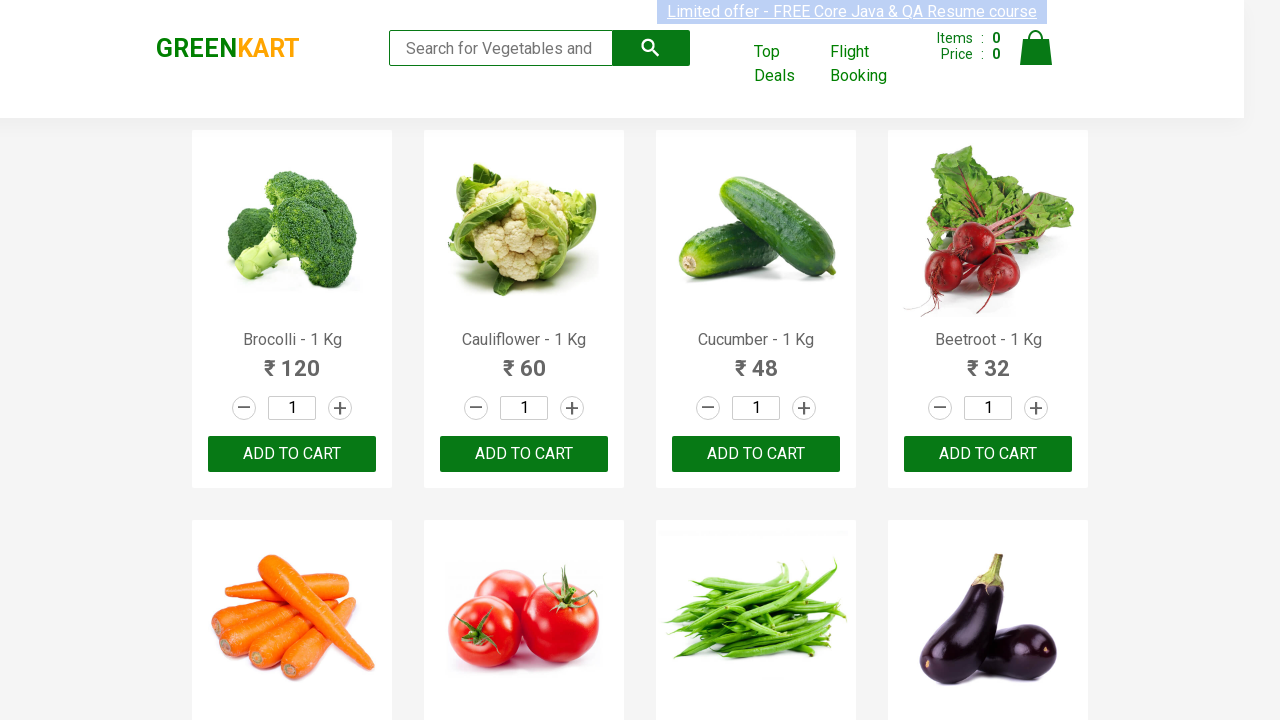

Navigated to Rahul Shetty Academy Selenium Practice site
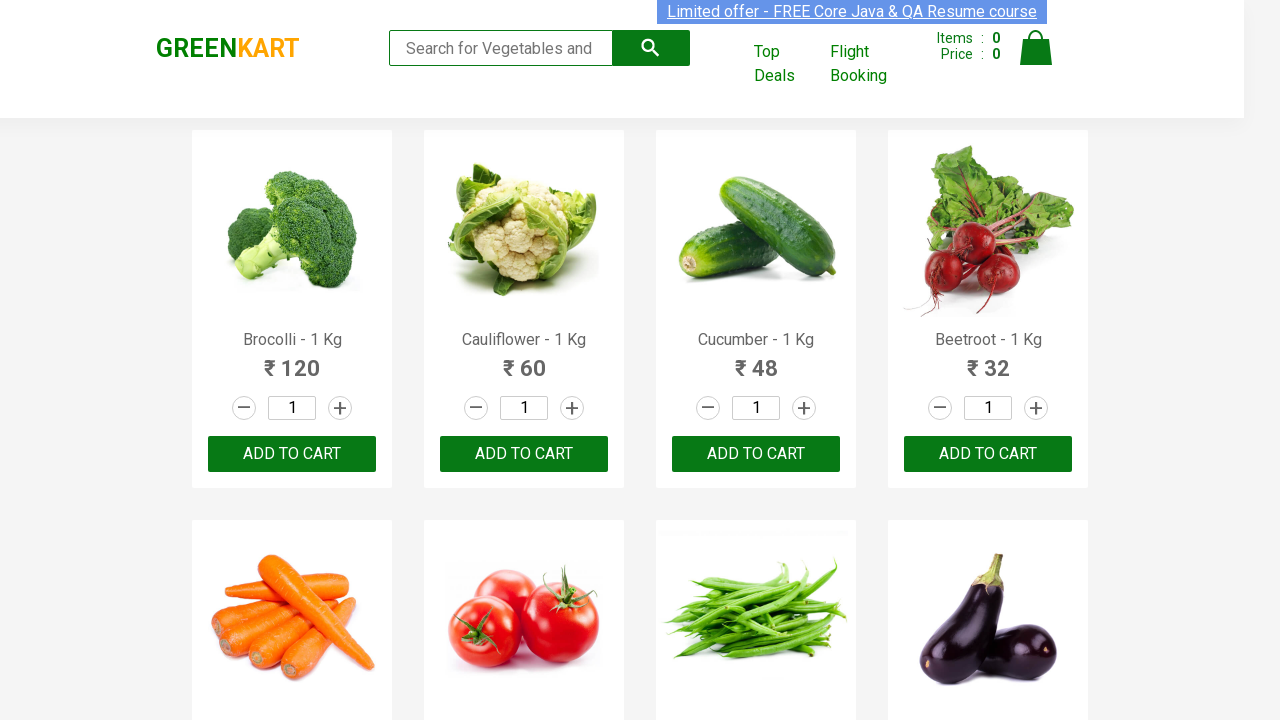

Retrieved brand name text content
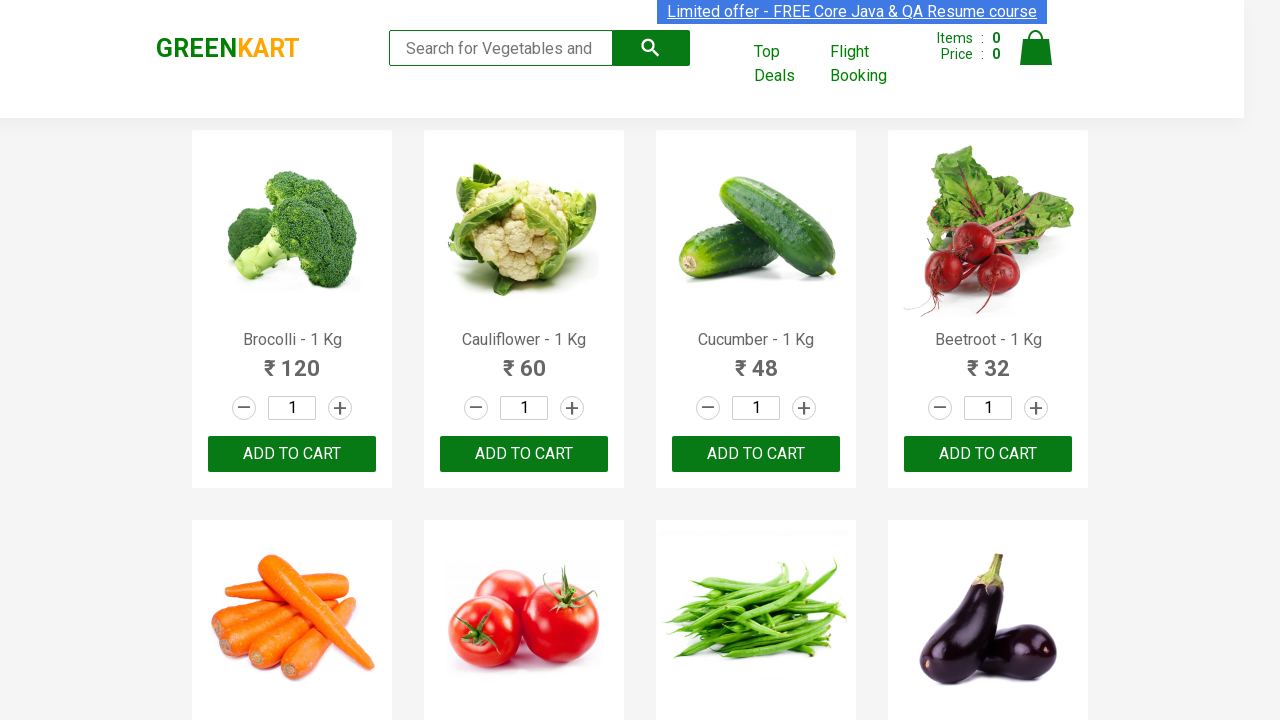

Brand is not GREENKRT - searched for 'Cashews' on .search-keyword
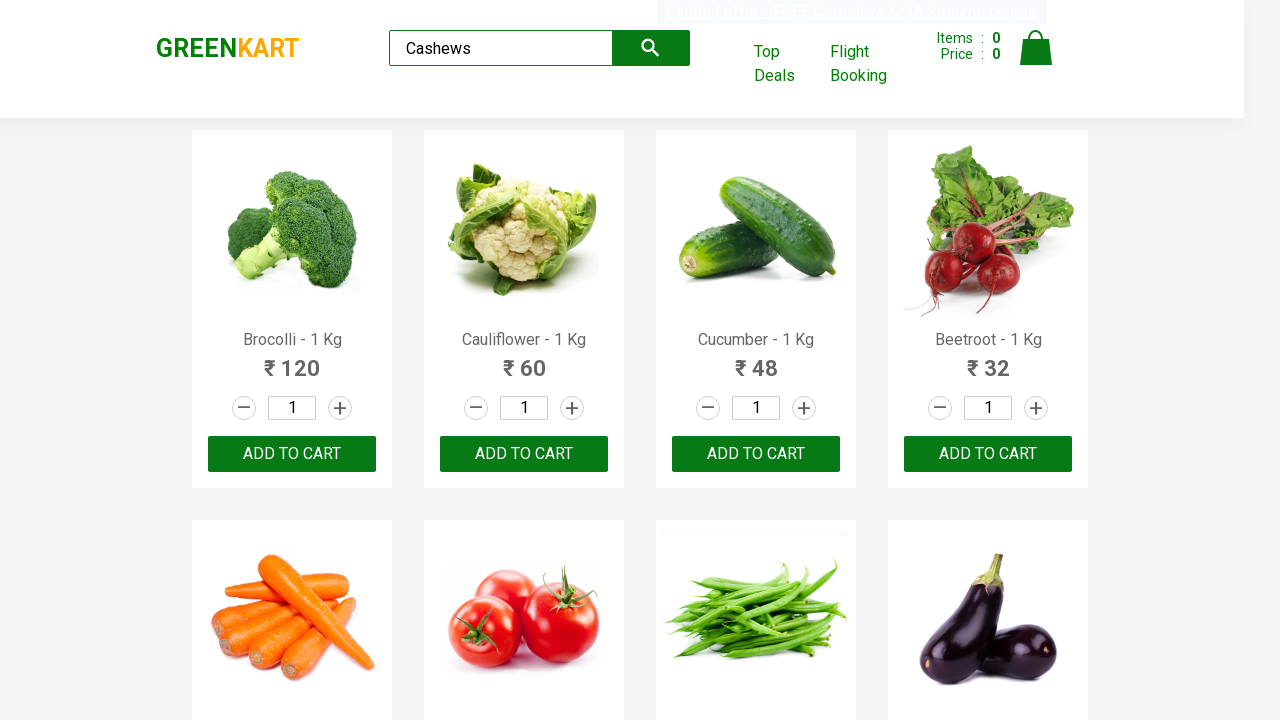

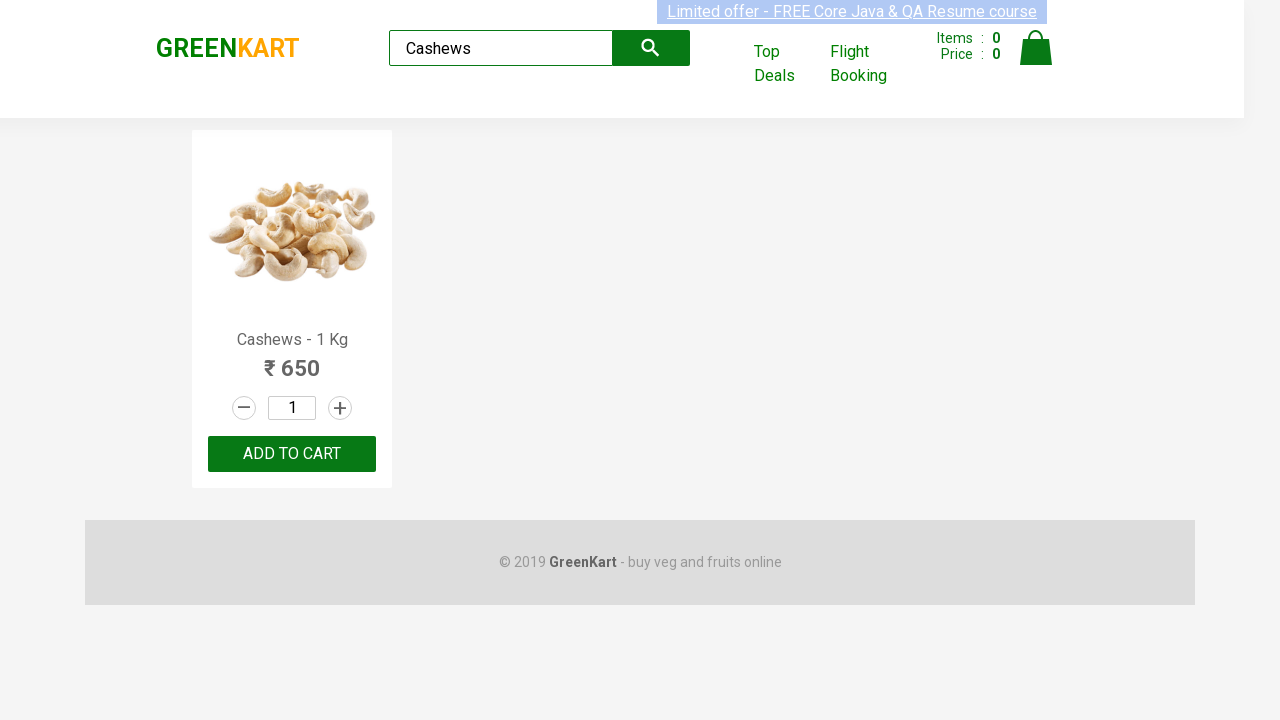